Tests entering text into a JavaScript prompt dialog by clicking a button that triggers a prompt, entering text, and accepting it

Starting URL: https://demoqa.com/alerts

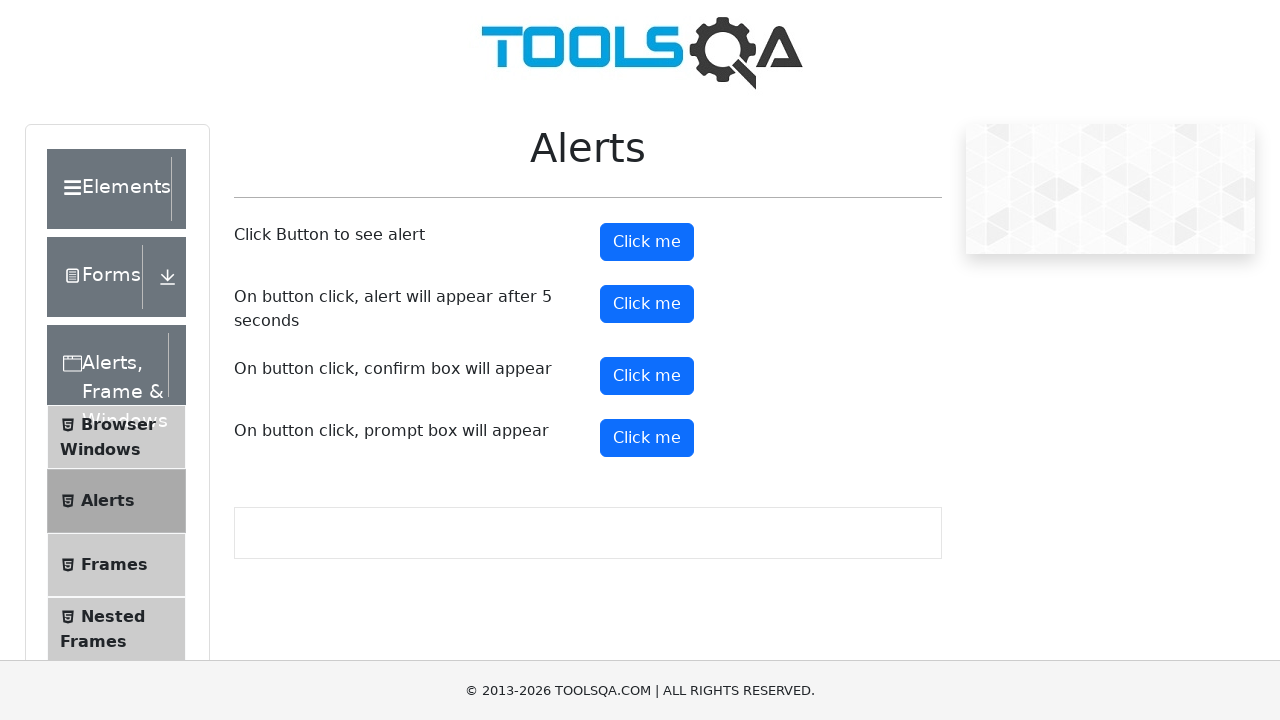

Set up dialog handler to accept prompt with text 'Hello world'
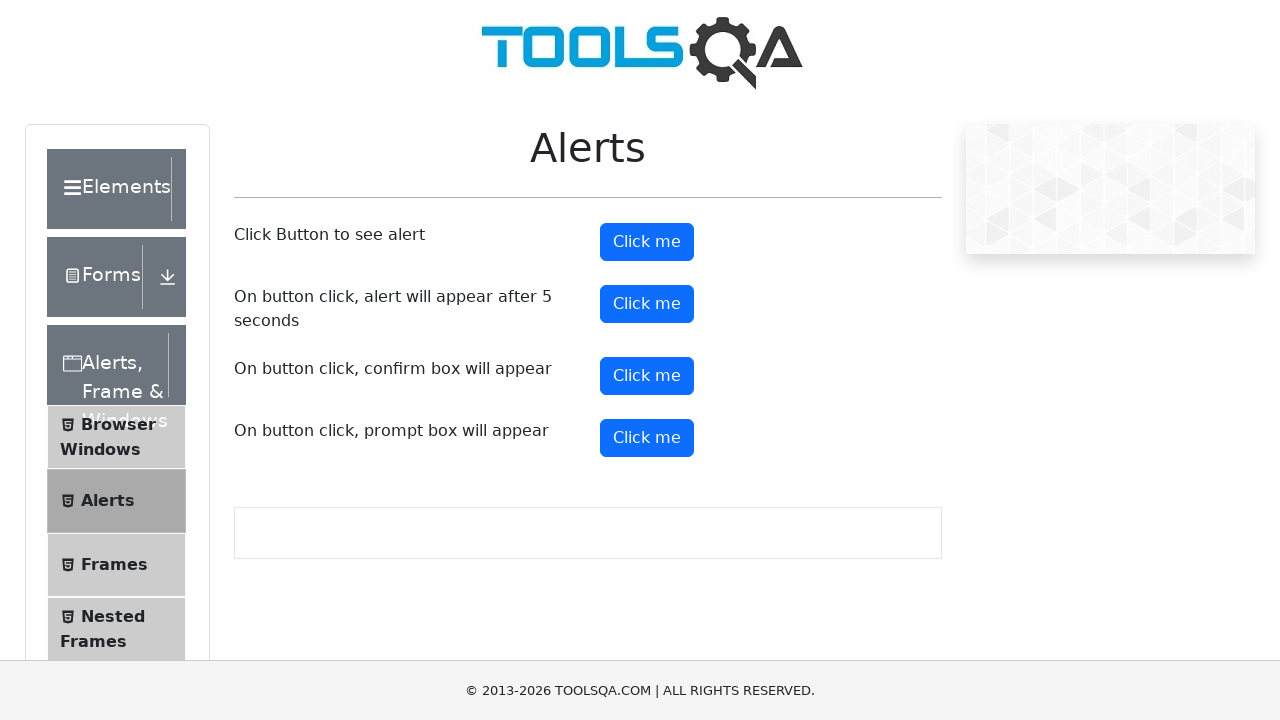

Clicked button to trigger JavaScript prompt dialog at (647, 438) on xpath=//button[@id='promtButton']
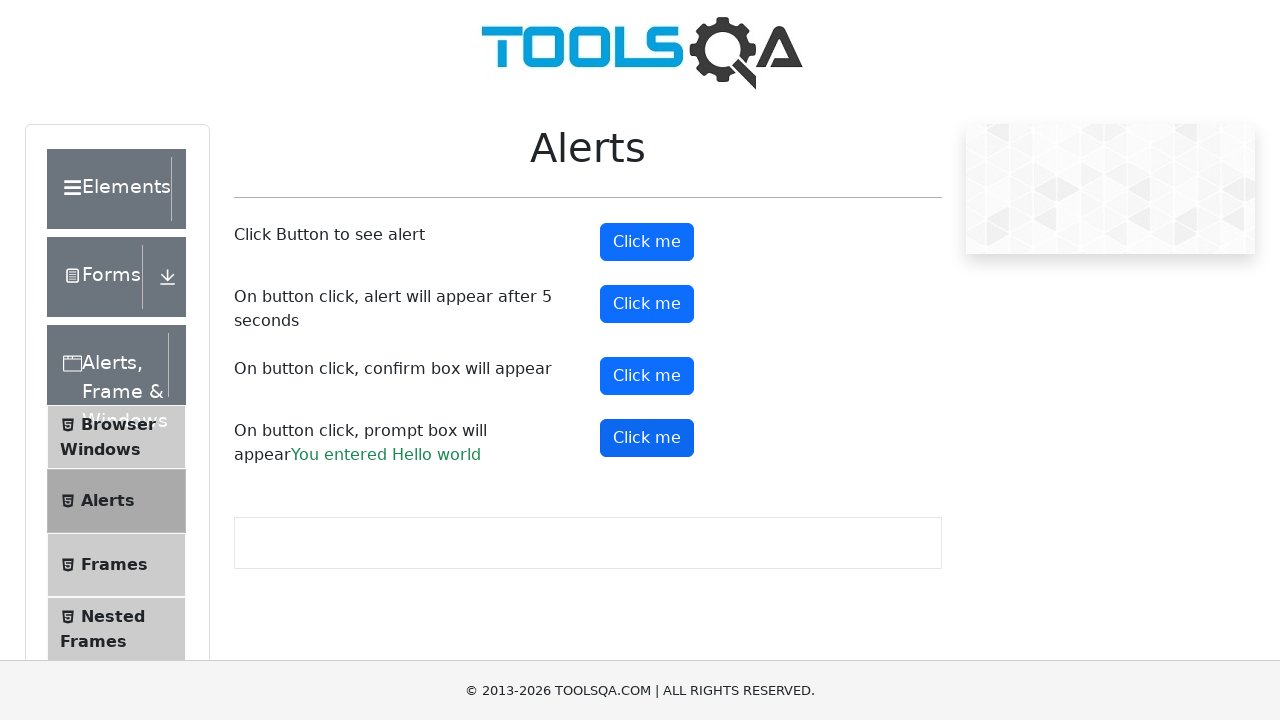

Prompt result element appeared showing entered text
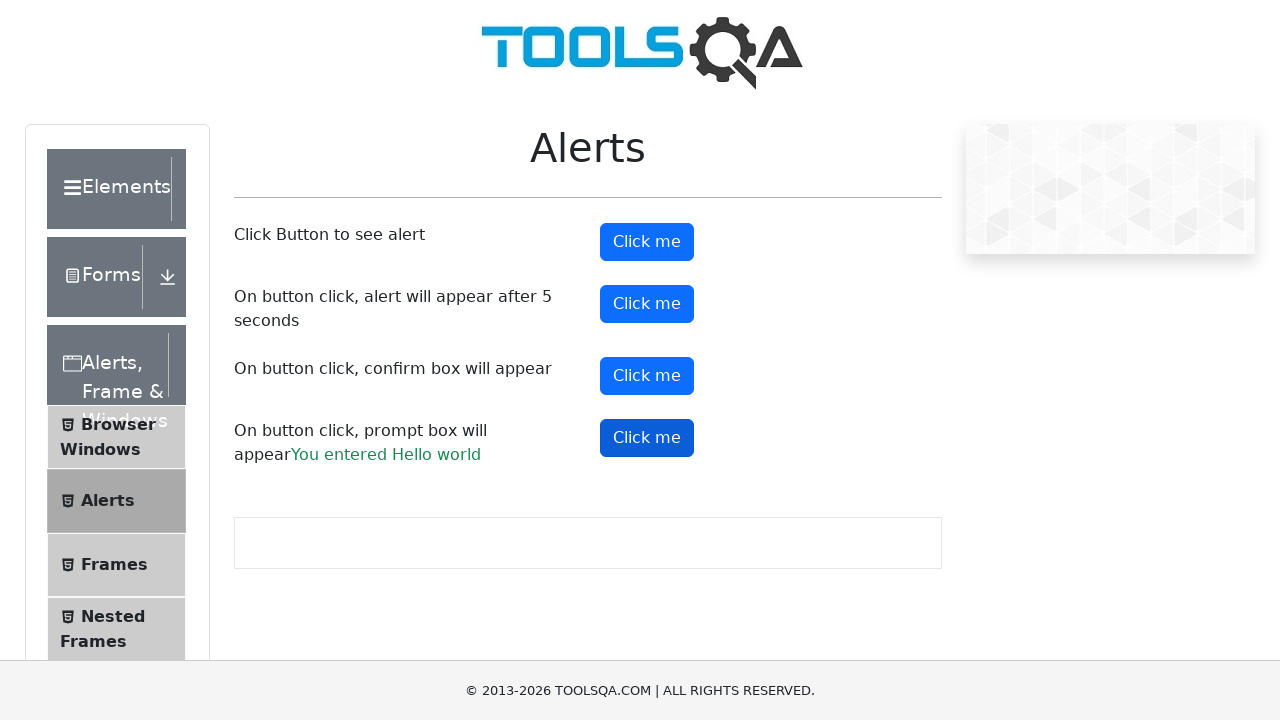

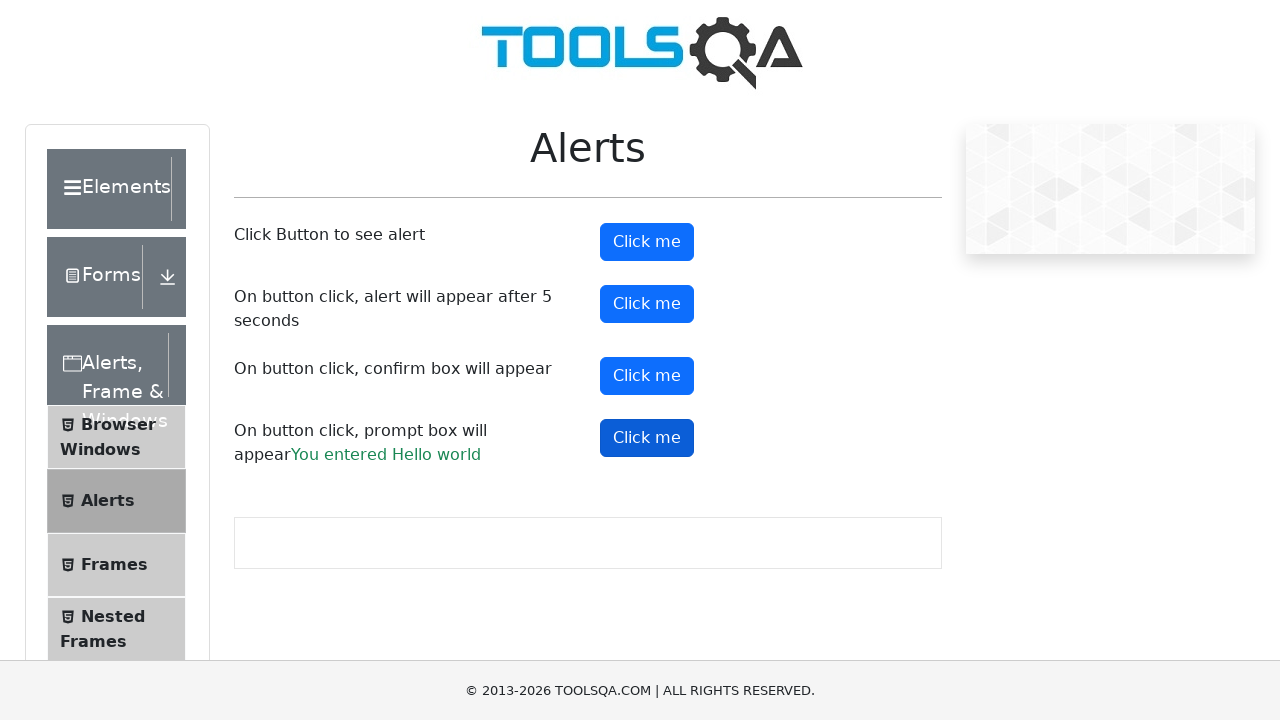